Tests dropdown selection functionality on a registration form by selecting values from Skills, Country, and Religion dropdown menus.

Starting URL: https://grotechminds.com/registration/

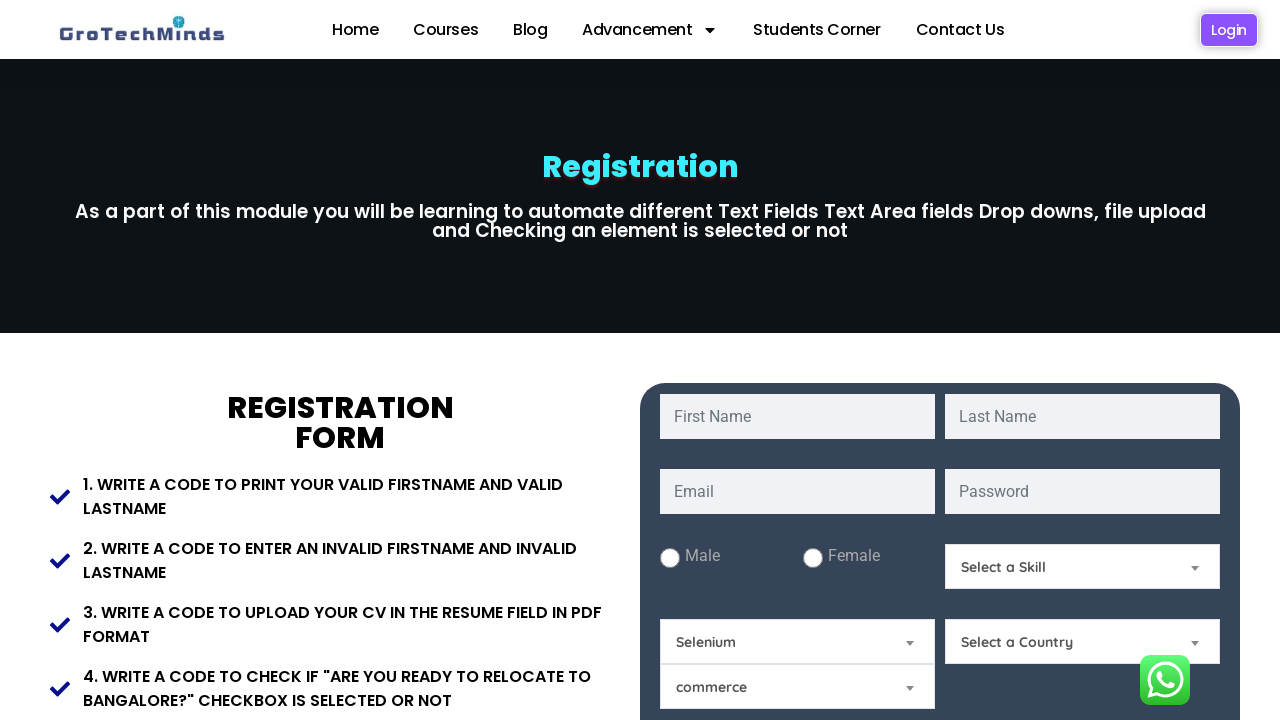

Selected 'Technical Skills' from Skills dropdown on #Skills
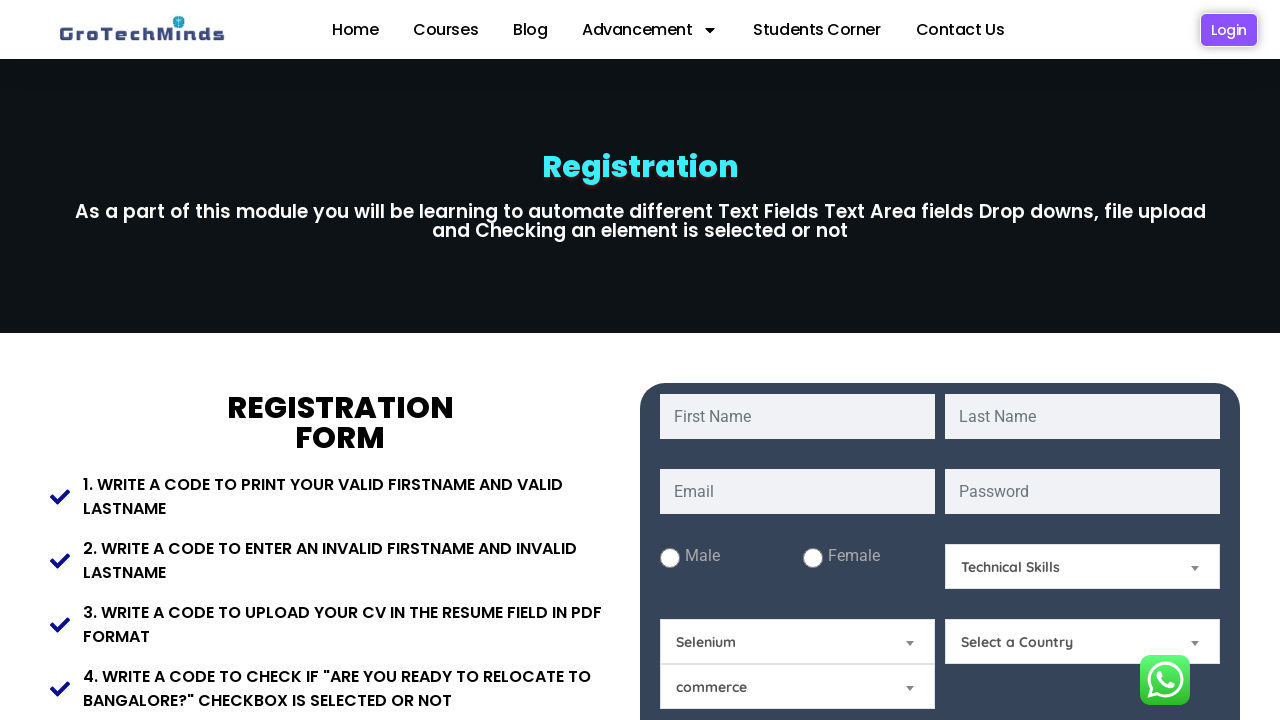

Selected 'Afganistan' from Country dropdown on #Country
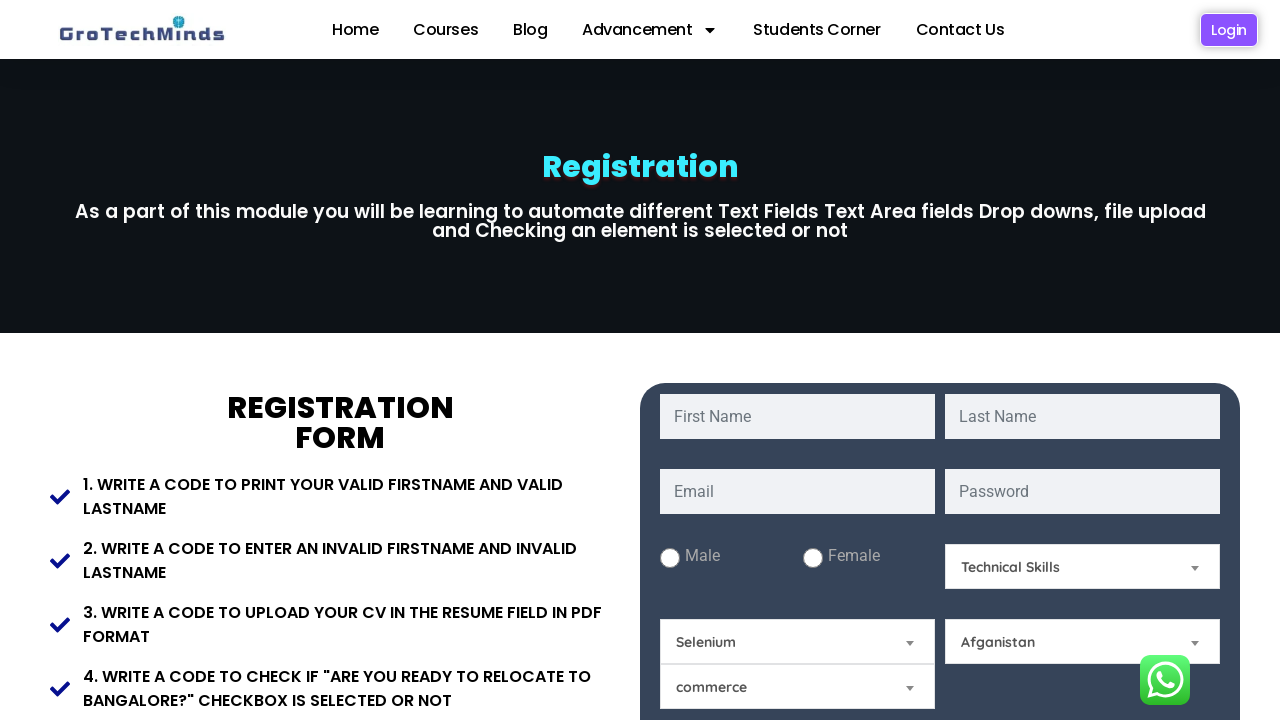

Selected 'Hindu' from Religion dropdown on #Relegion
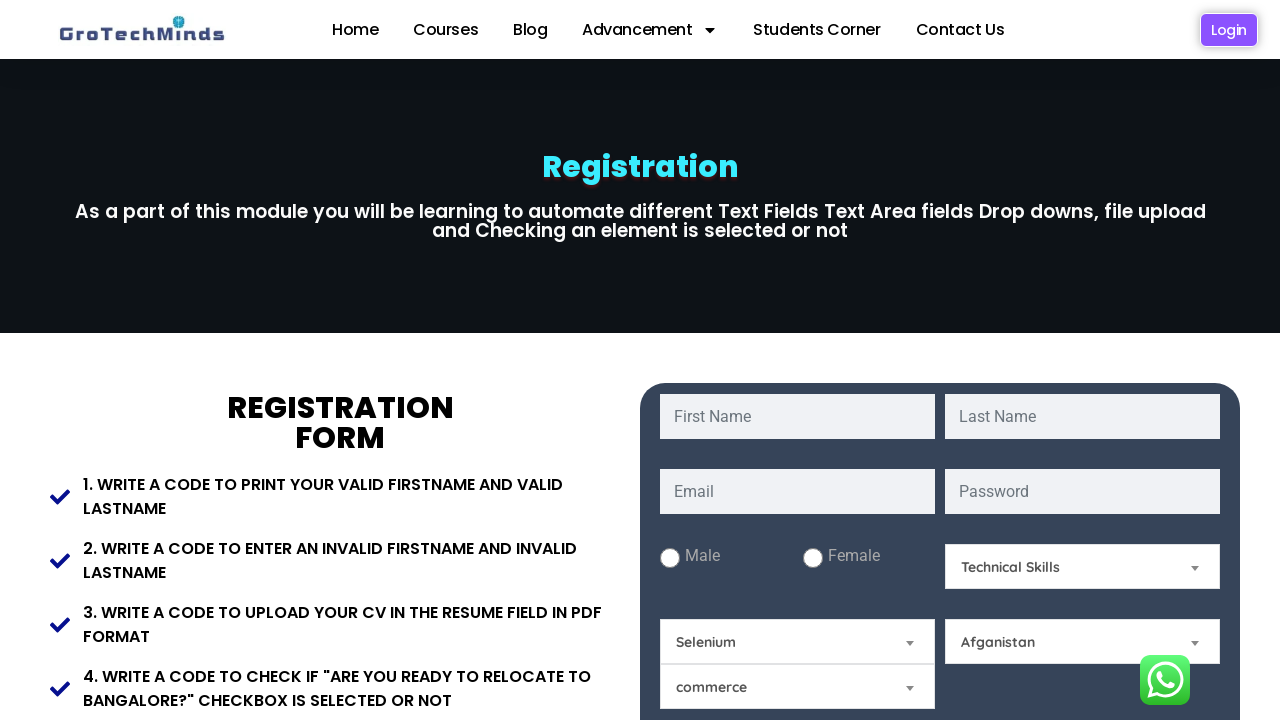

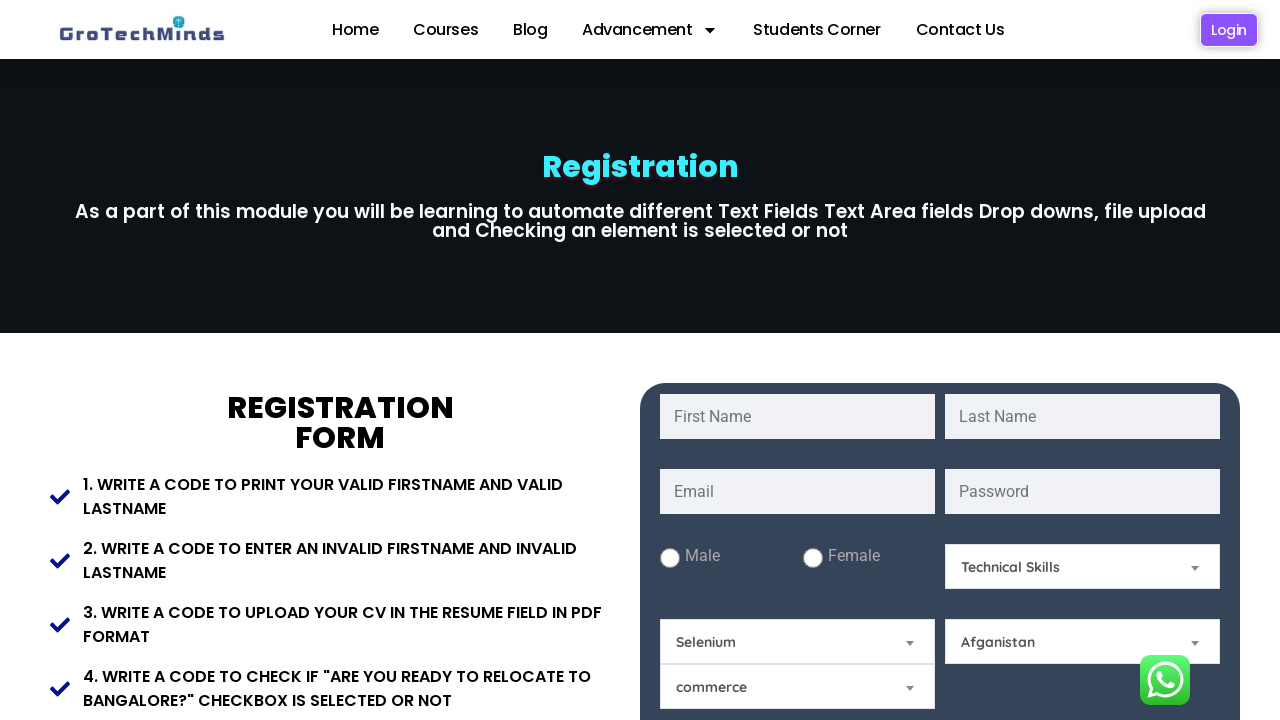